Tests jQuery UI datepicker by opening the calendar and selecting a specific date

Starting URL: https://jqueryui.com/datepicker/

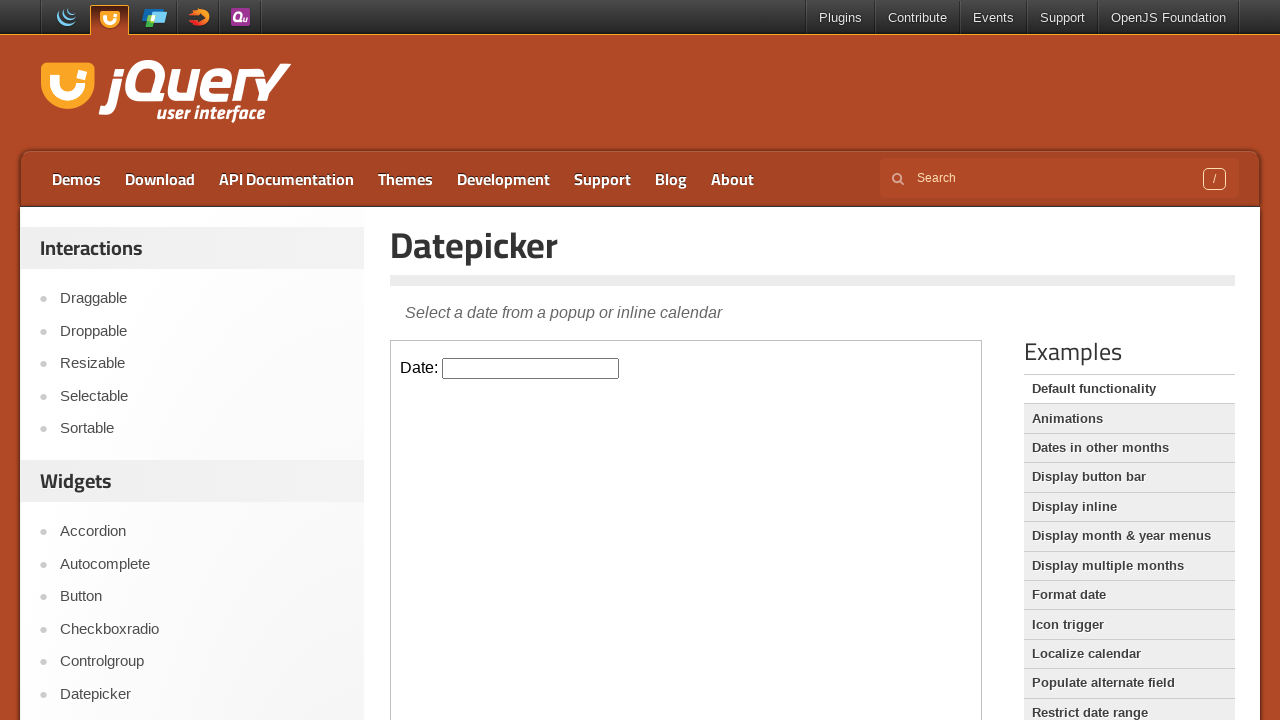

Located iframe containing datepicker demo
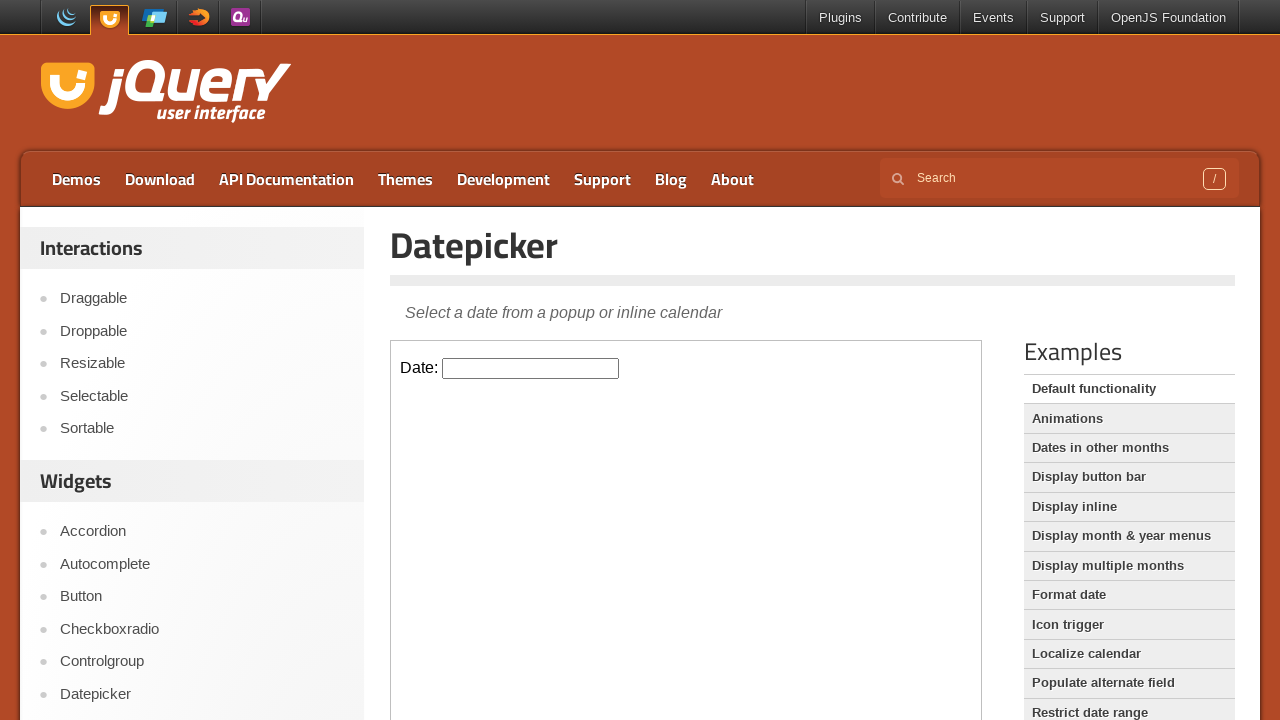

Clicked datepicker input field to open calendar at (531, 368) on iframe.demo-frame >> internal:control=enter-frame >> #datepicker
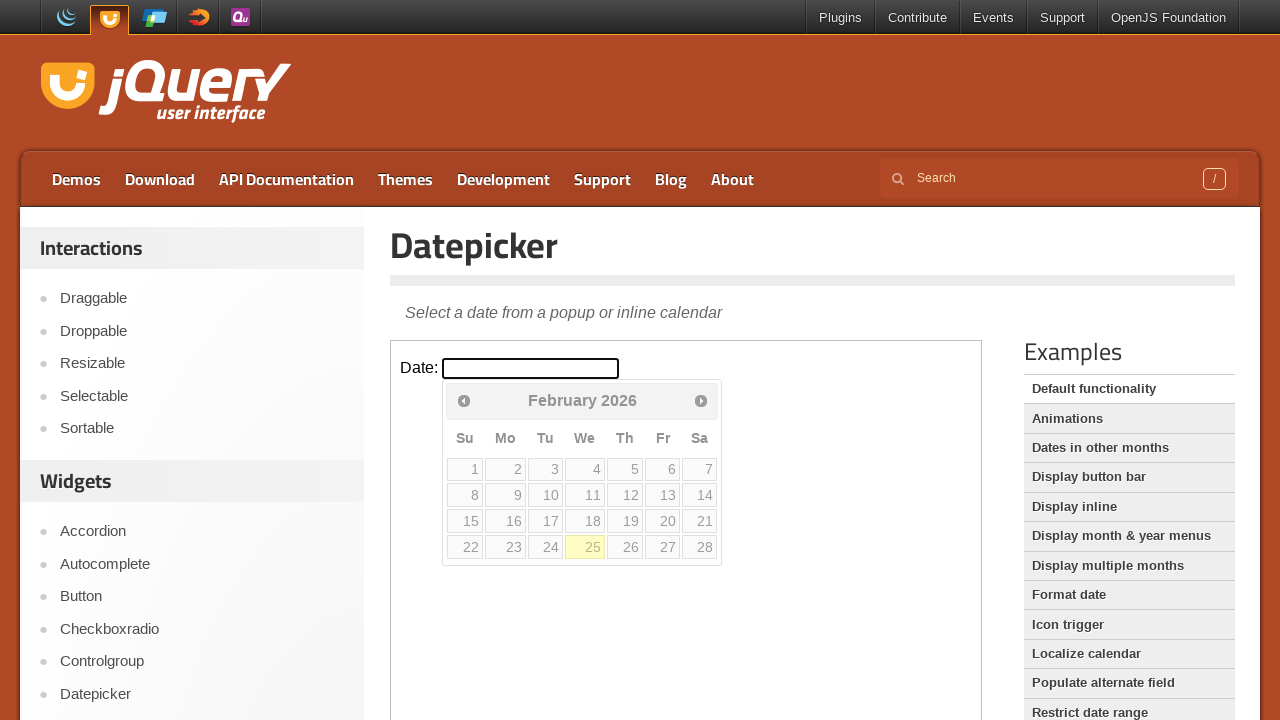

Selected date '20' from the calendar at (663, 521) on iframe.demo-frame >> internal:control=enter-frame >> table.ui-datepicker-calenda
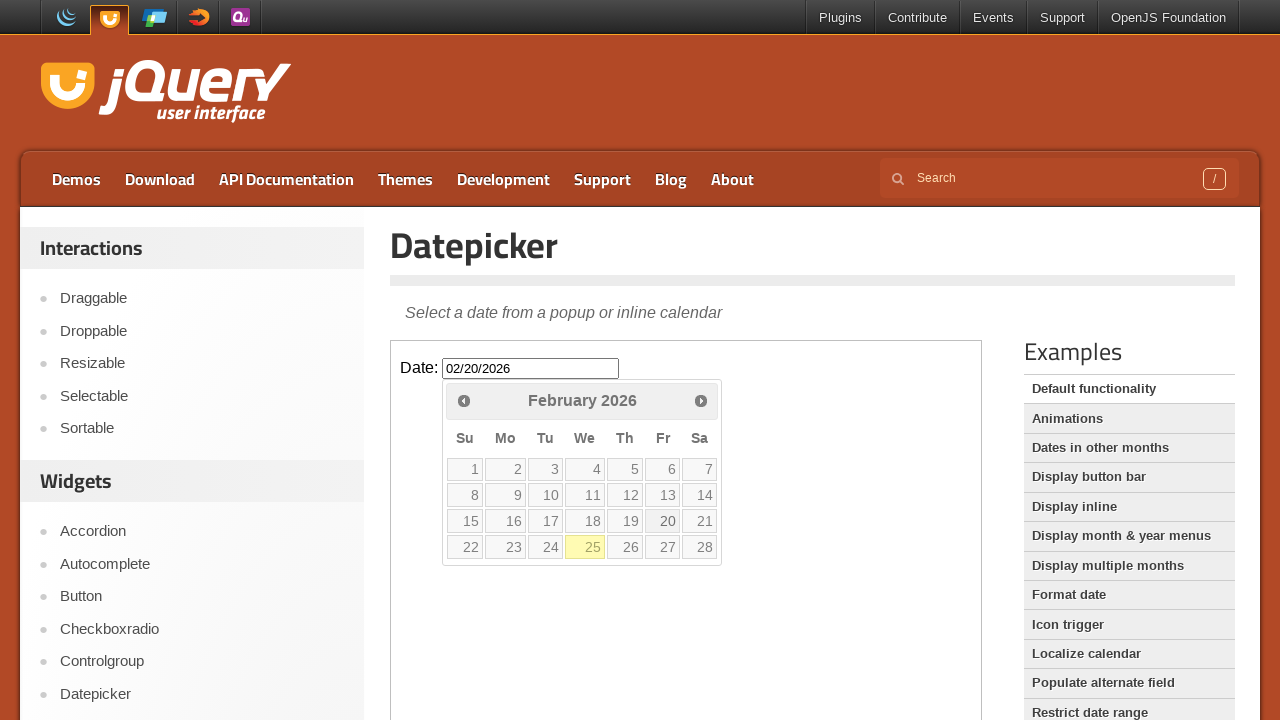

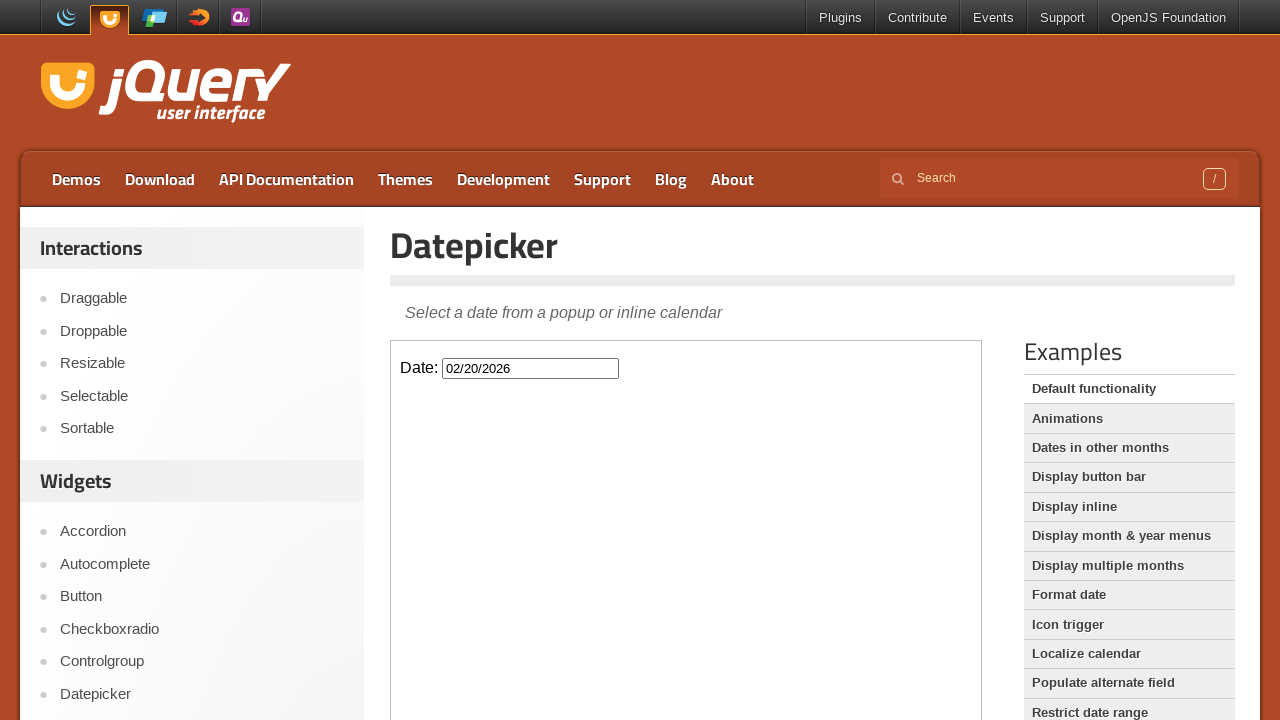